Tests entering text into a JavaScript prompt dialog and verifying the entered text is displayed

Starting URL: https://the-internet.herokuapp.com/javascript_alerts

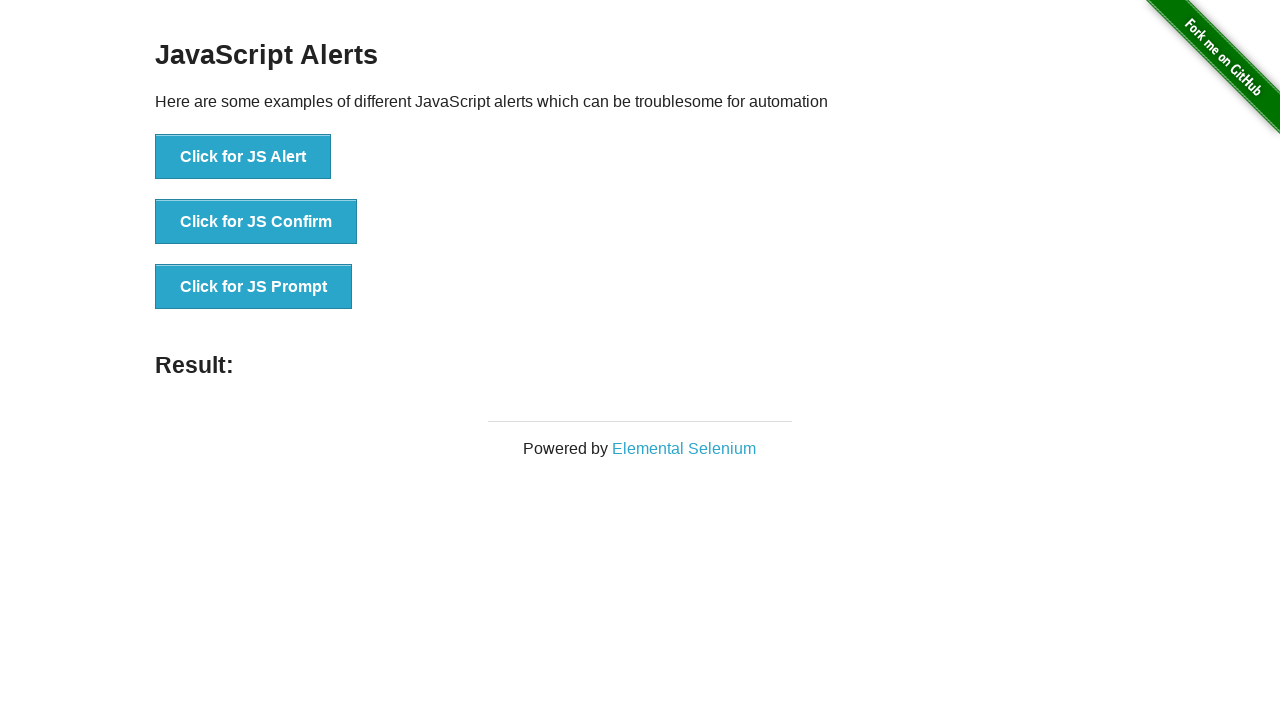

Set up dialog handler to accept prompt with text 'HomeWork Is Important'
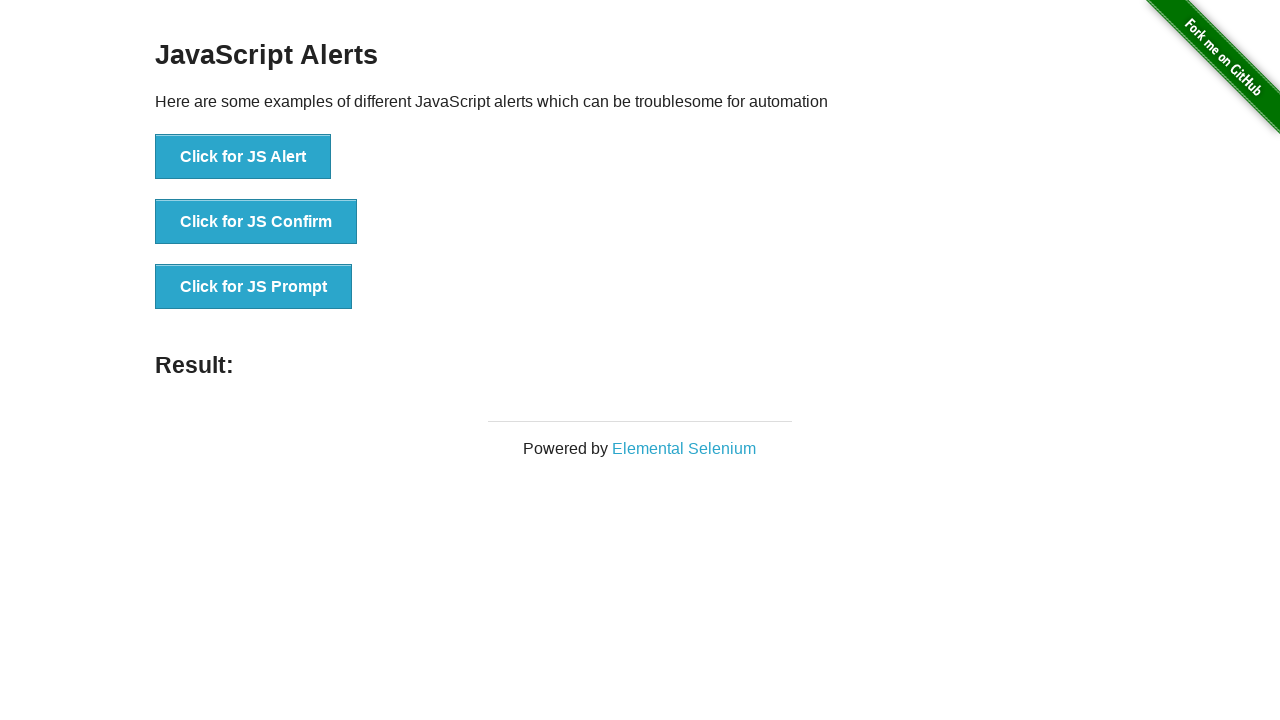

Clicked JS Prompt button to trigger dialog at (254, 287) on xpath=//button[.='Click for JS Prompt']
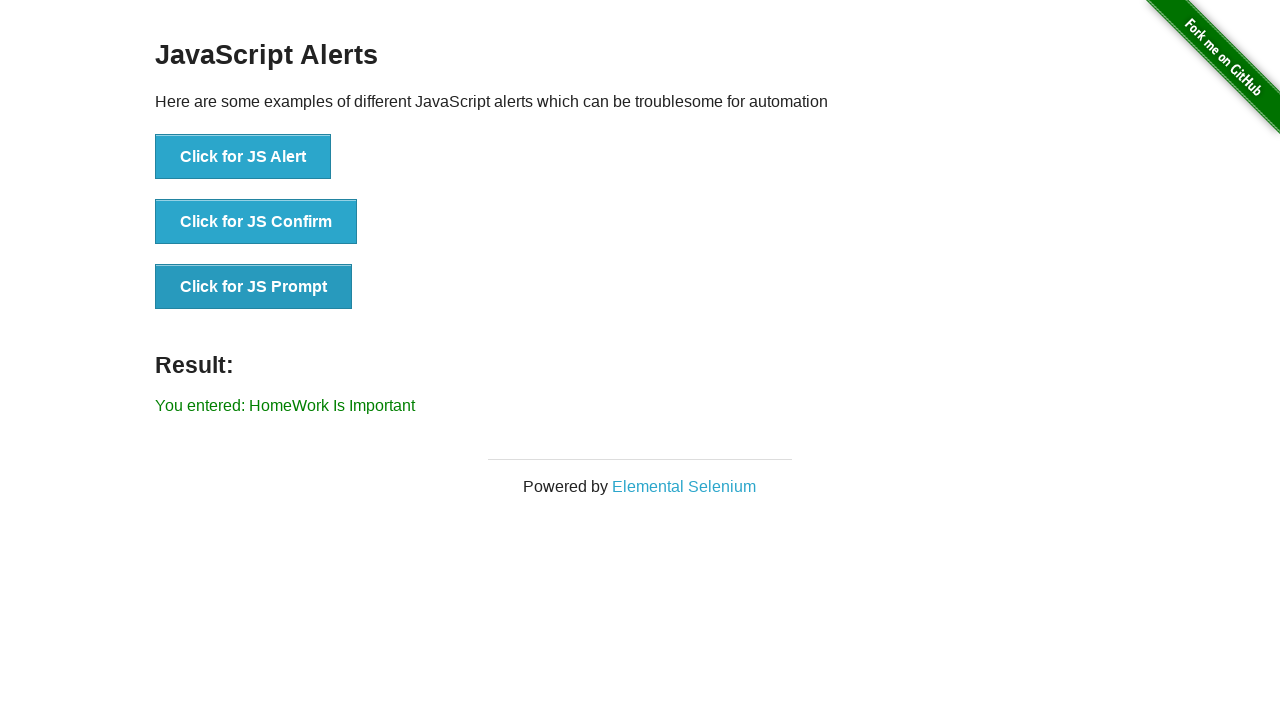

Verified result text 'You entered: HomeWork Is Important' appeared on page
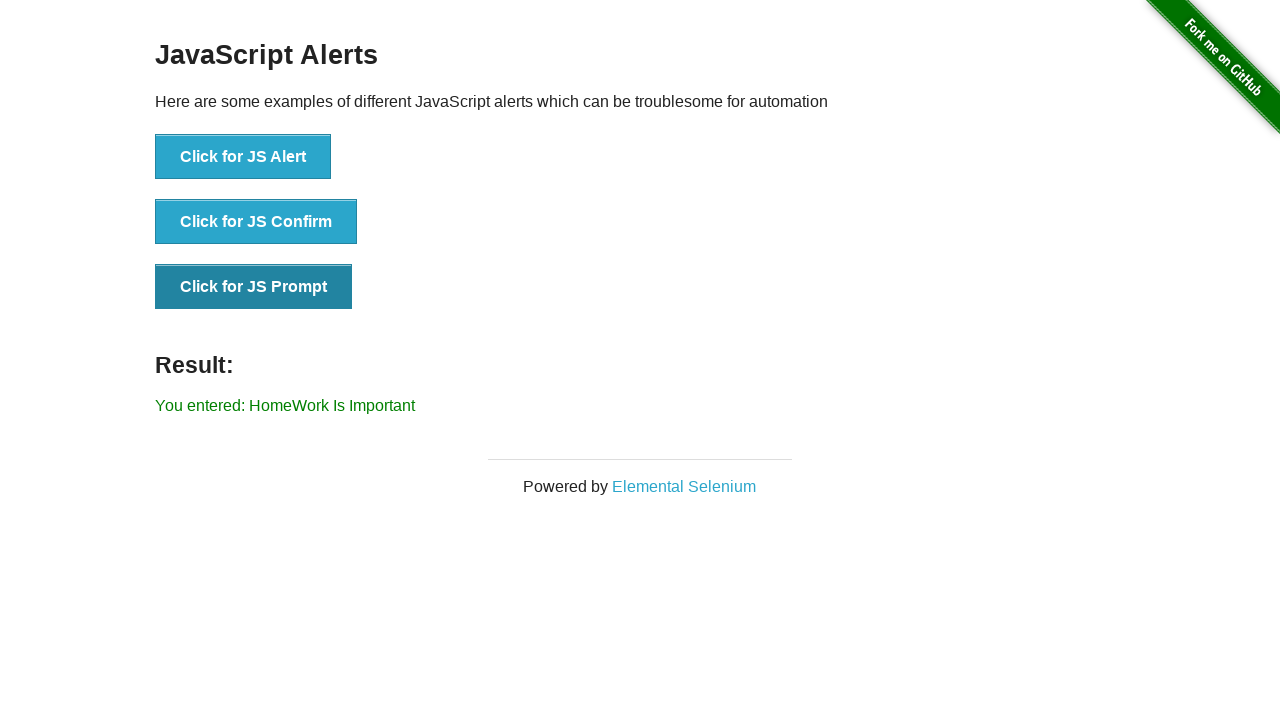

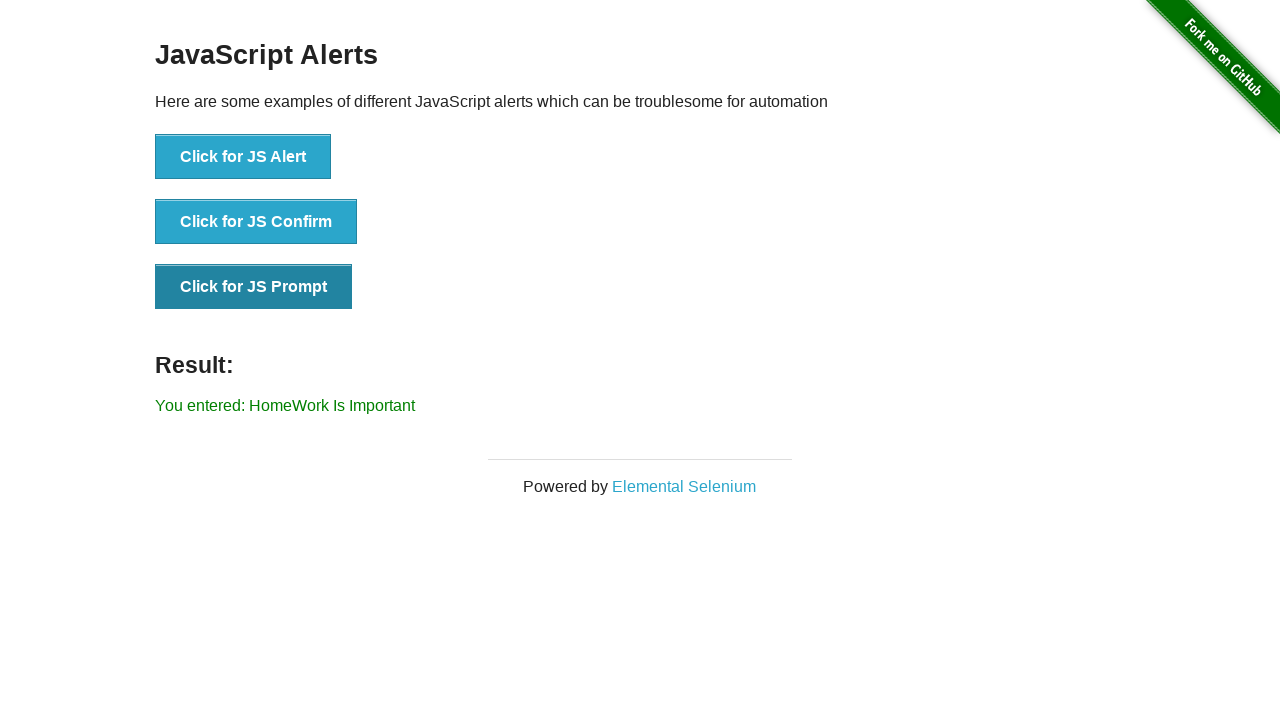